Tests adding a new record to the web table by clicking the Add button, filling in all required fields (first name, last name, email, age, salary, department), and submitting the form

Starting URL: https://demoqa.com/webtables

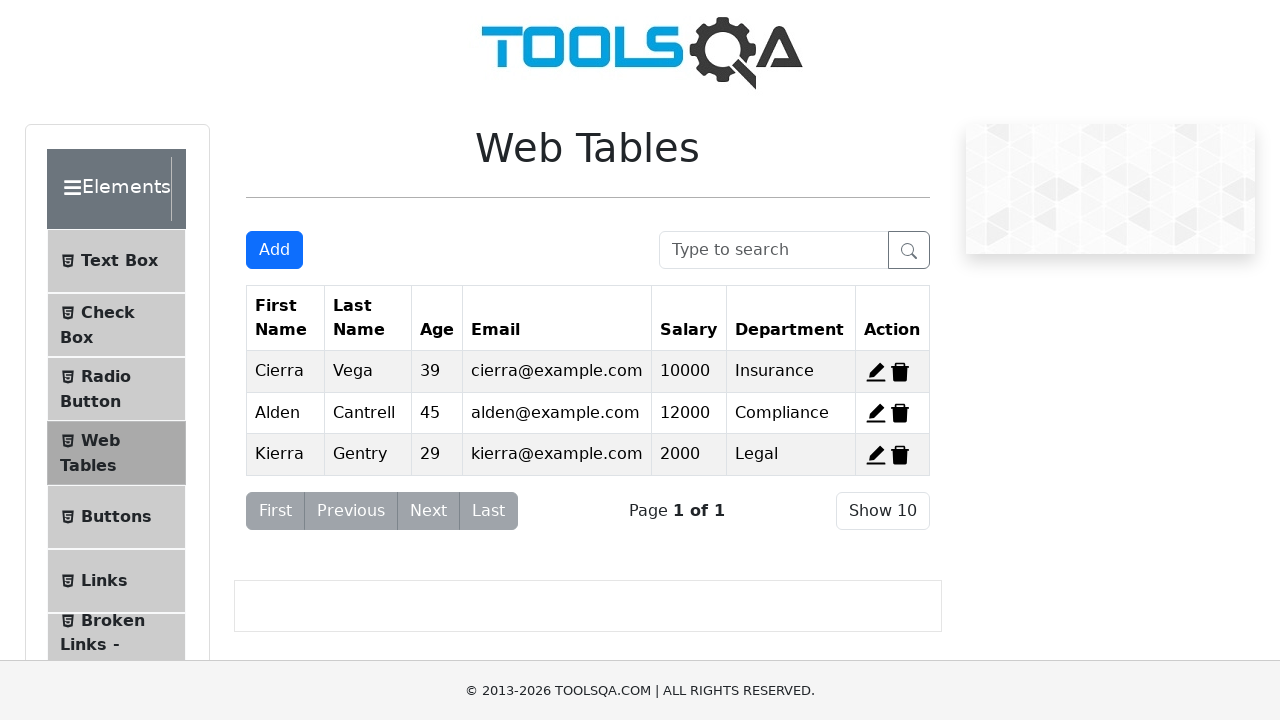

Clicked Add button to open new record form at (274, 250) on xpath=//button[@id='addNewRecordButton']
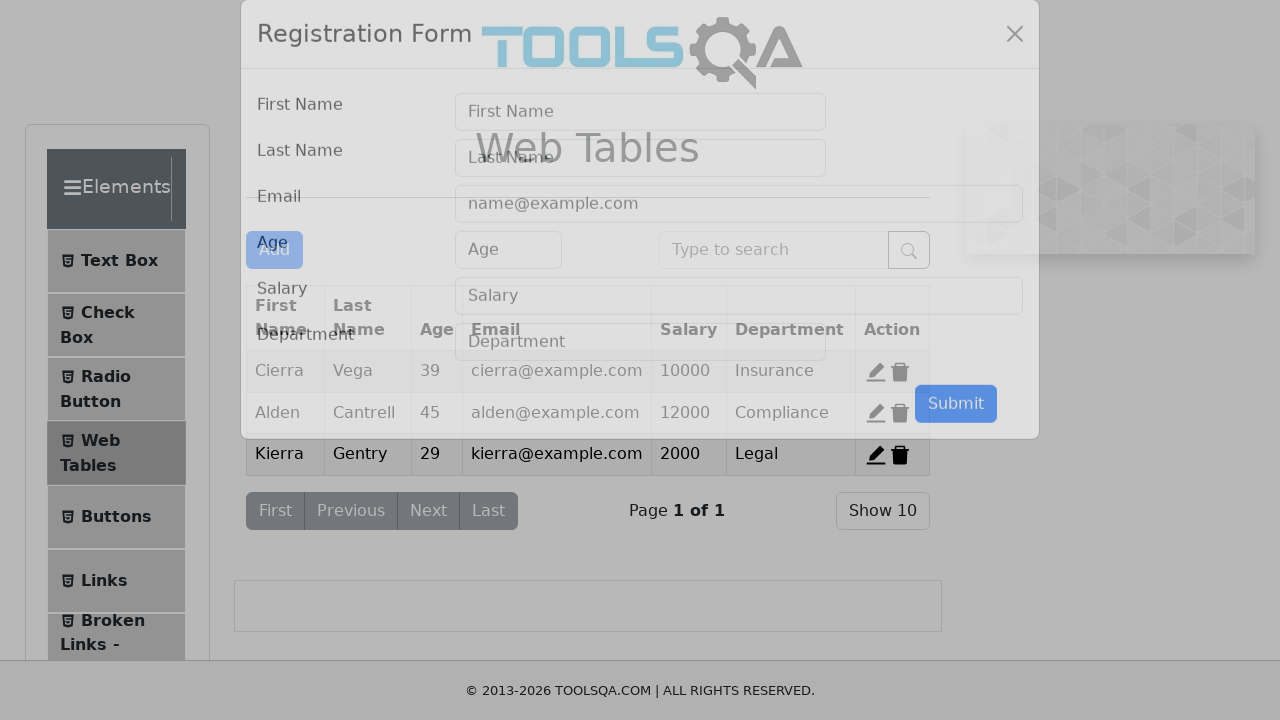

Filled first name field with 'John' on //input[@id='firstName']
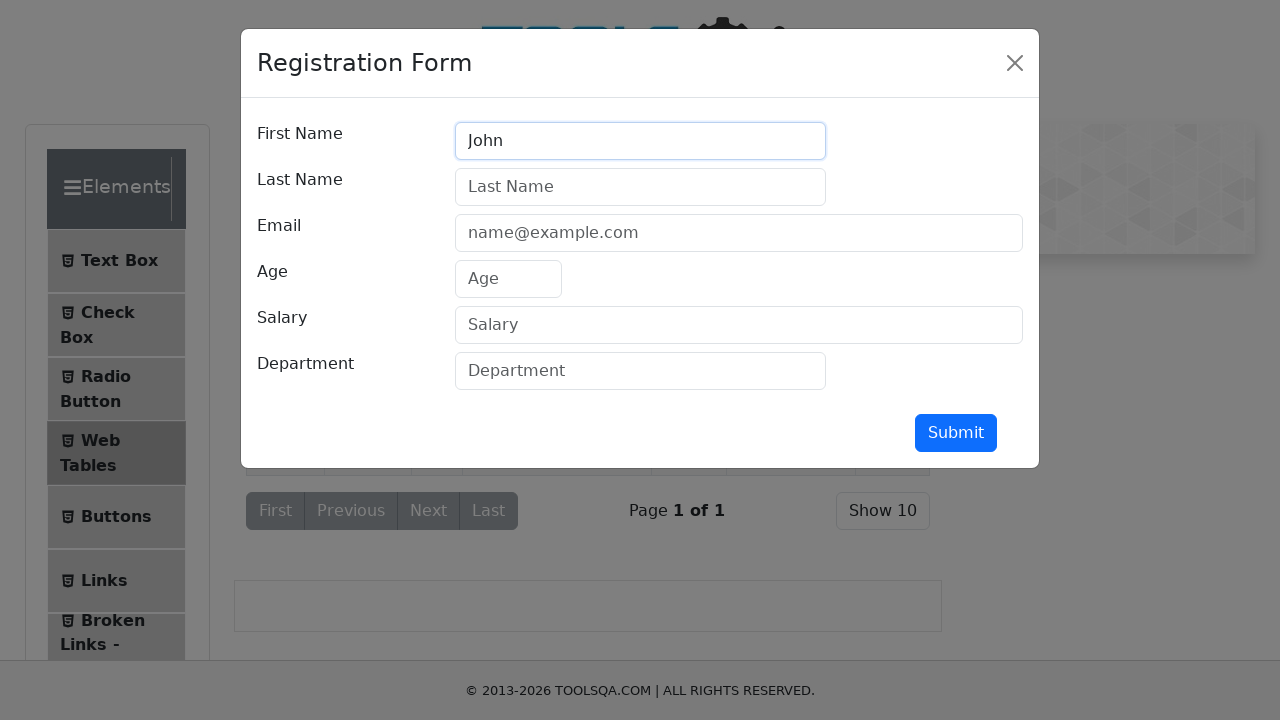

Filled last name field with 'Smith' on //input[@id='lastName']
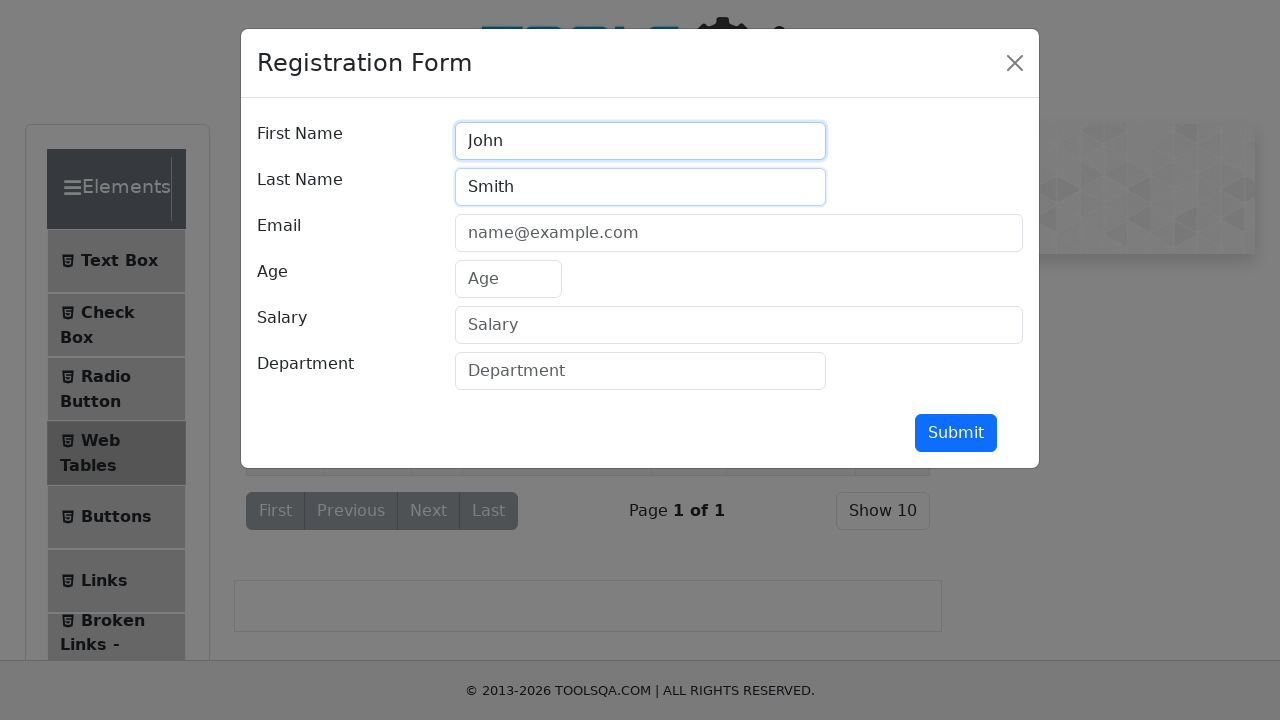

Filled email field with 'john.smith@example.com' on //input[@id='userEmail']
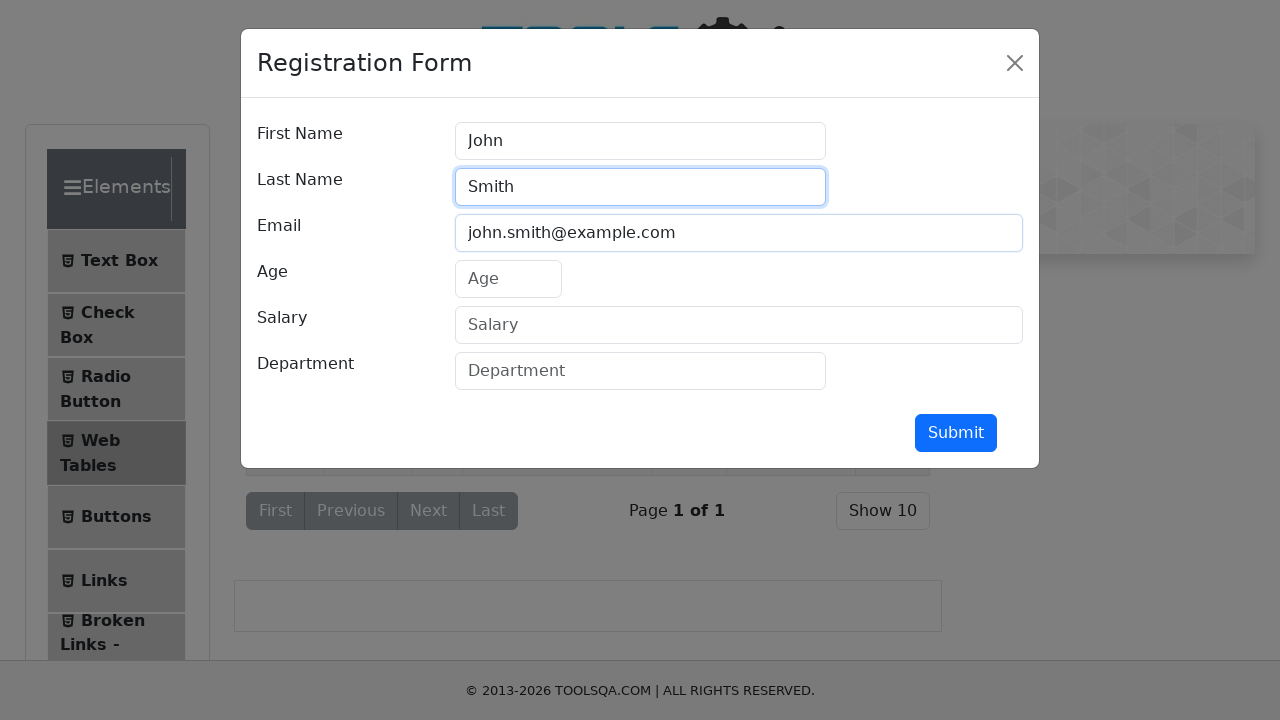

Filled age field with '35' on //input[@id='age']
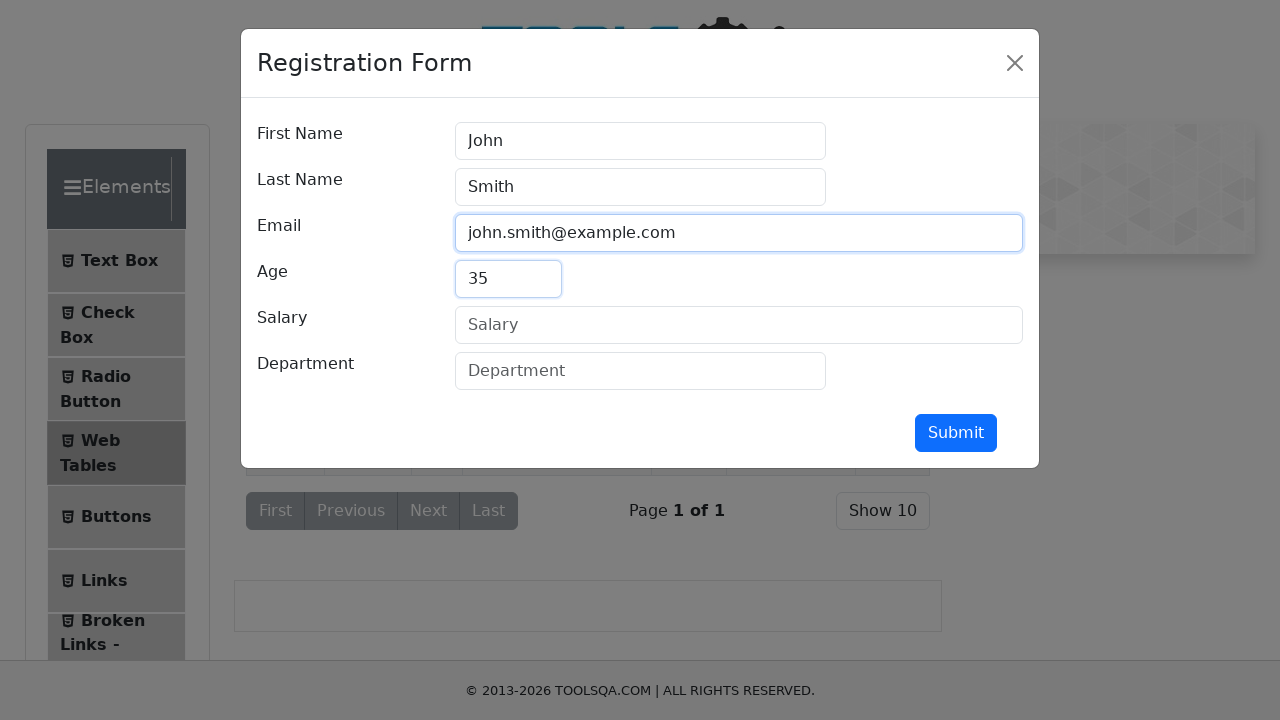

Filled salary field with '75000' on //input[@id='salary']
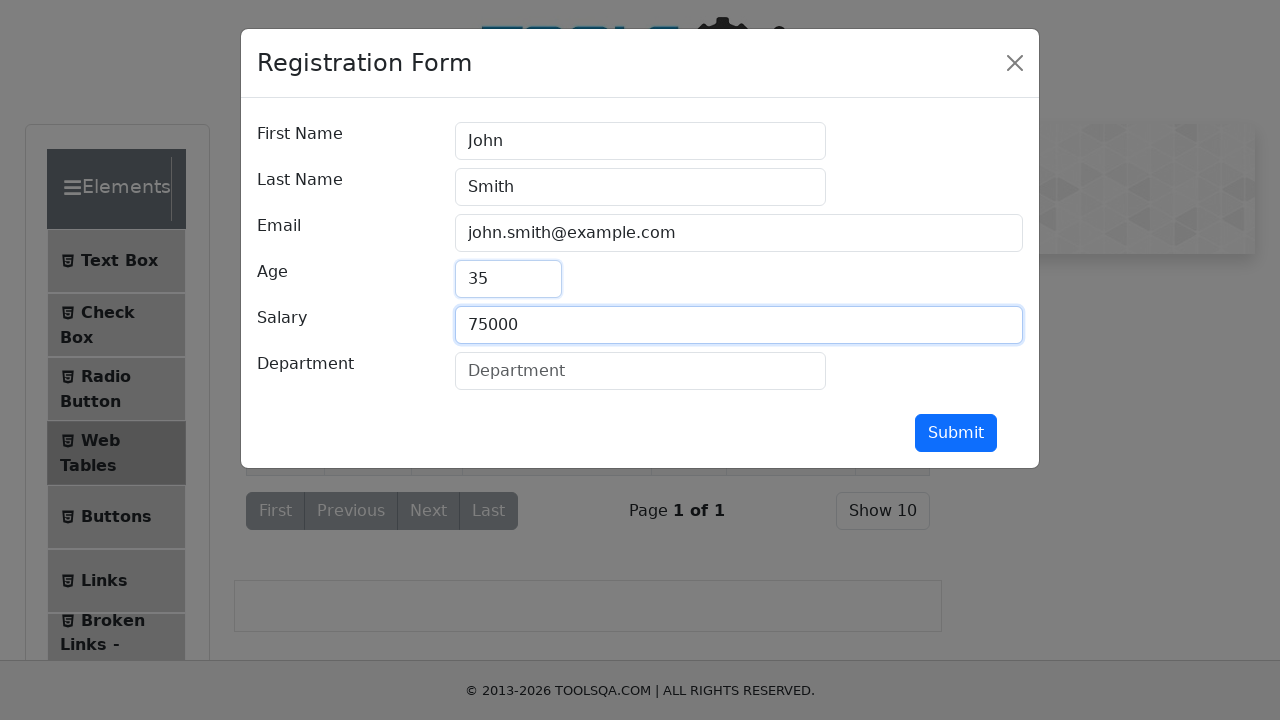

Filled department field with 'Engineering' on //input[@id='department']
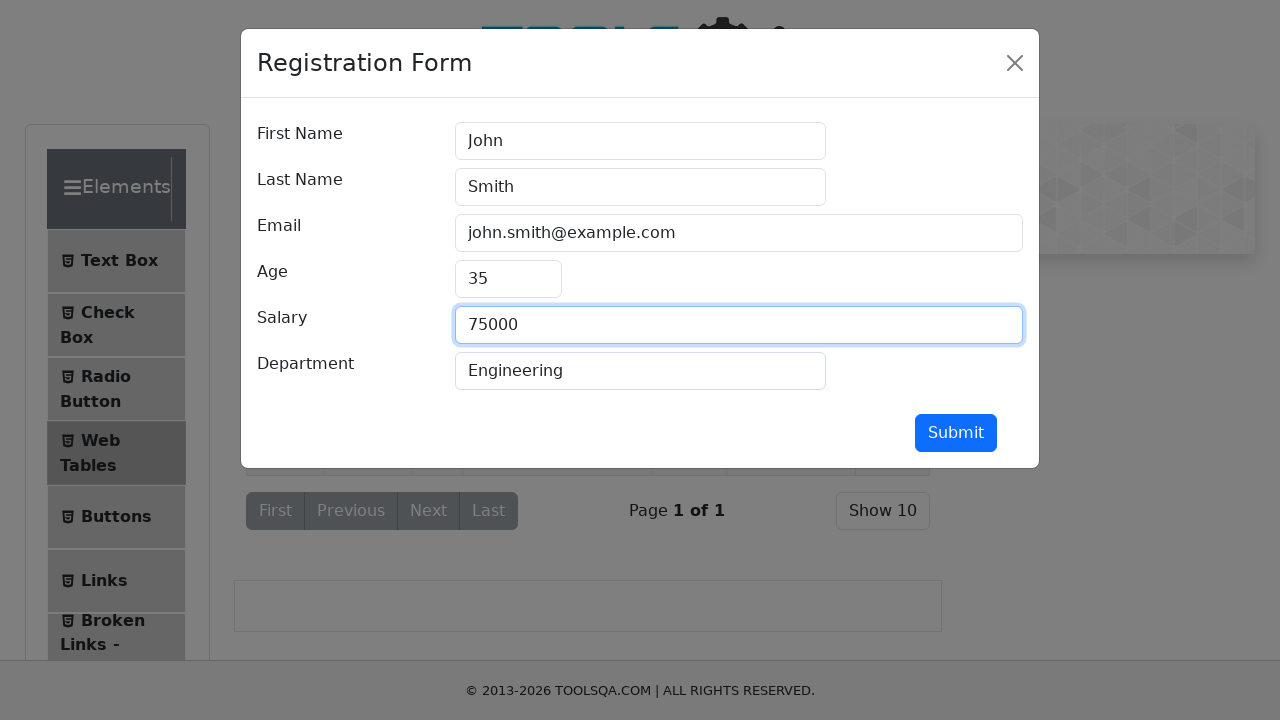

Clicked submit button to create new record at (956, 433) on xpath=//button[@id='submit']
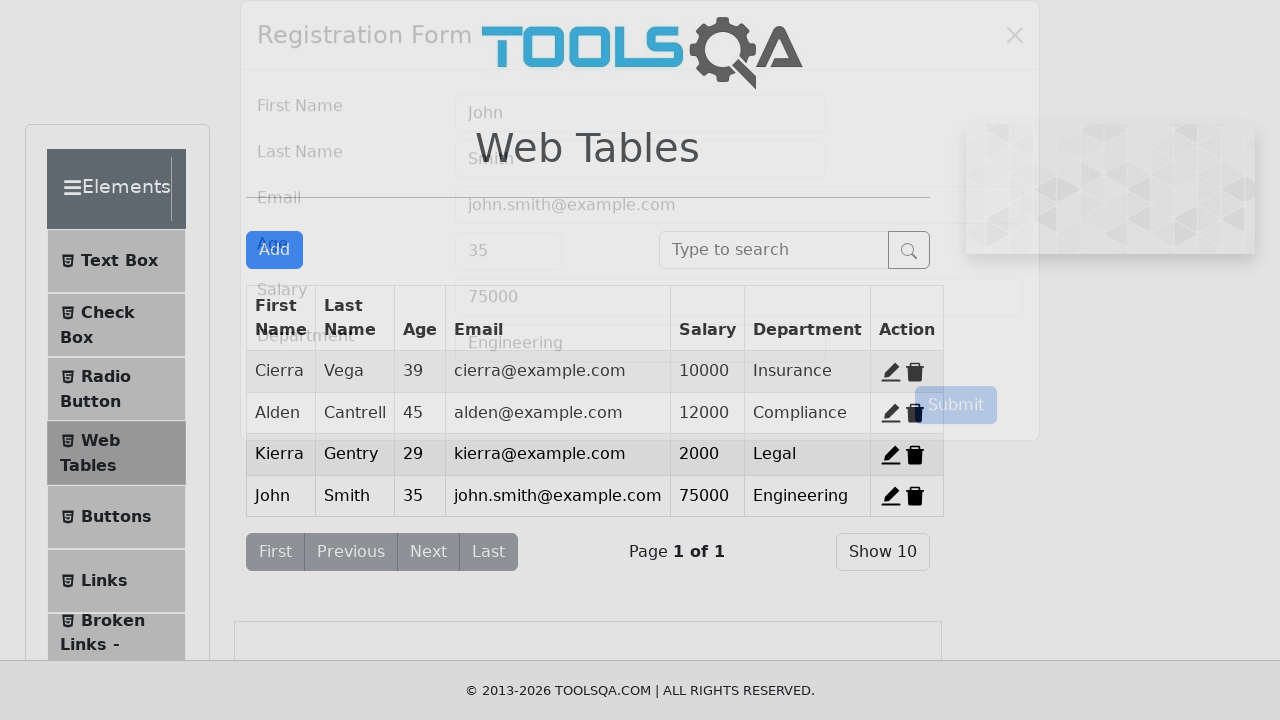

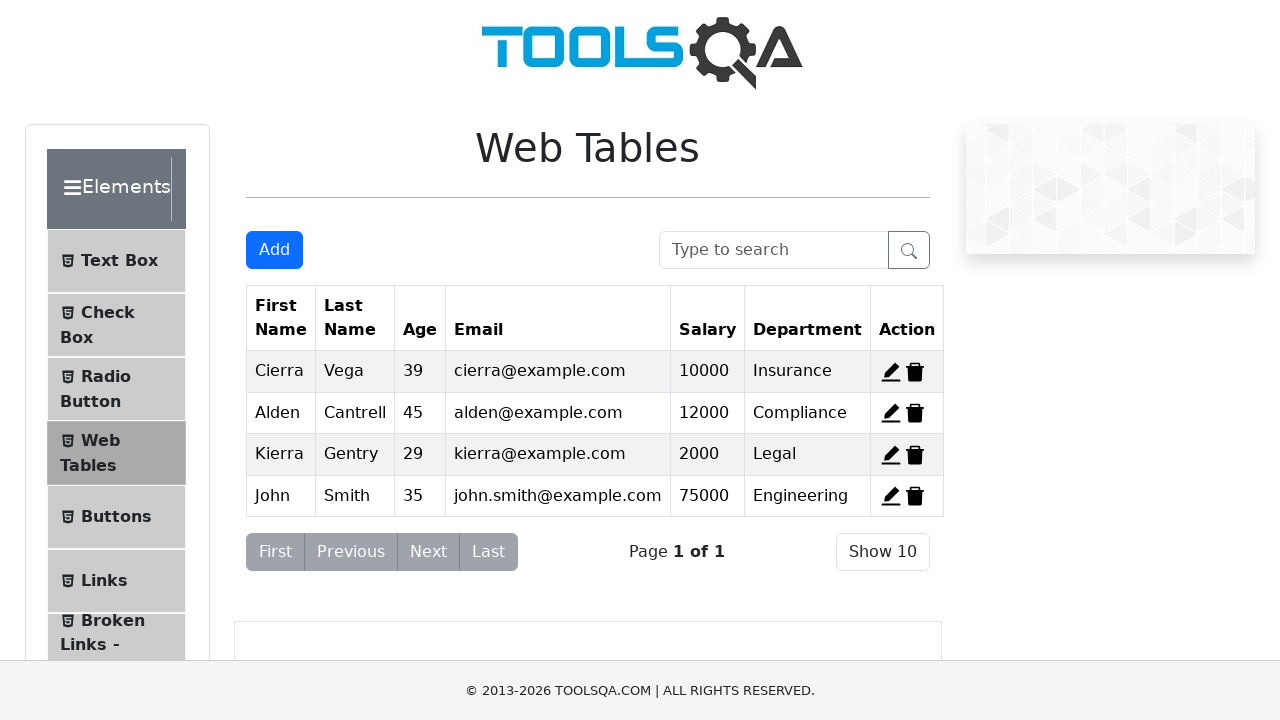